Tests dropdown selection functionality by navigating to a dropdown page and selecting an option from the dropdown menu

Starting URL: https://the-internet.herokuapp.com/dropdown

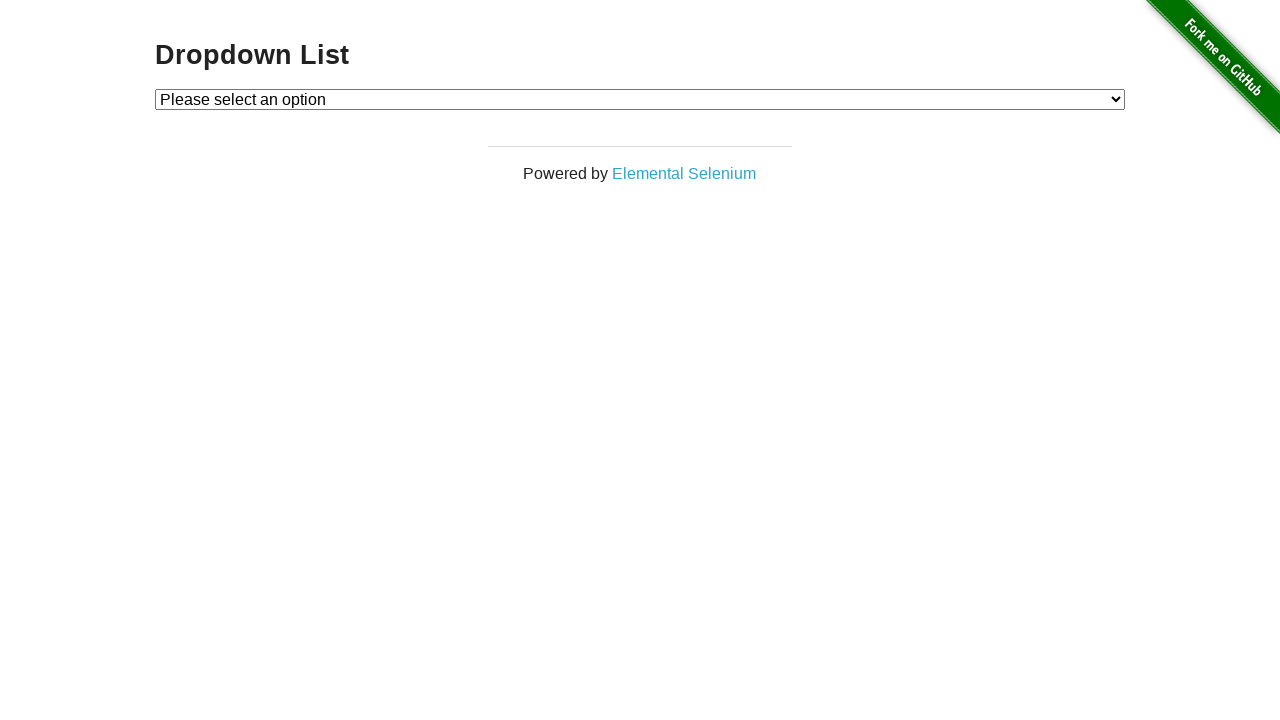

Navigated to dropdown test page
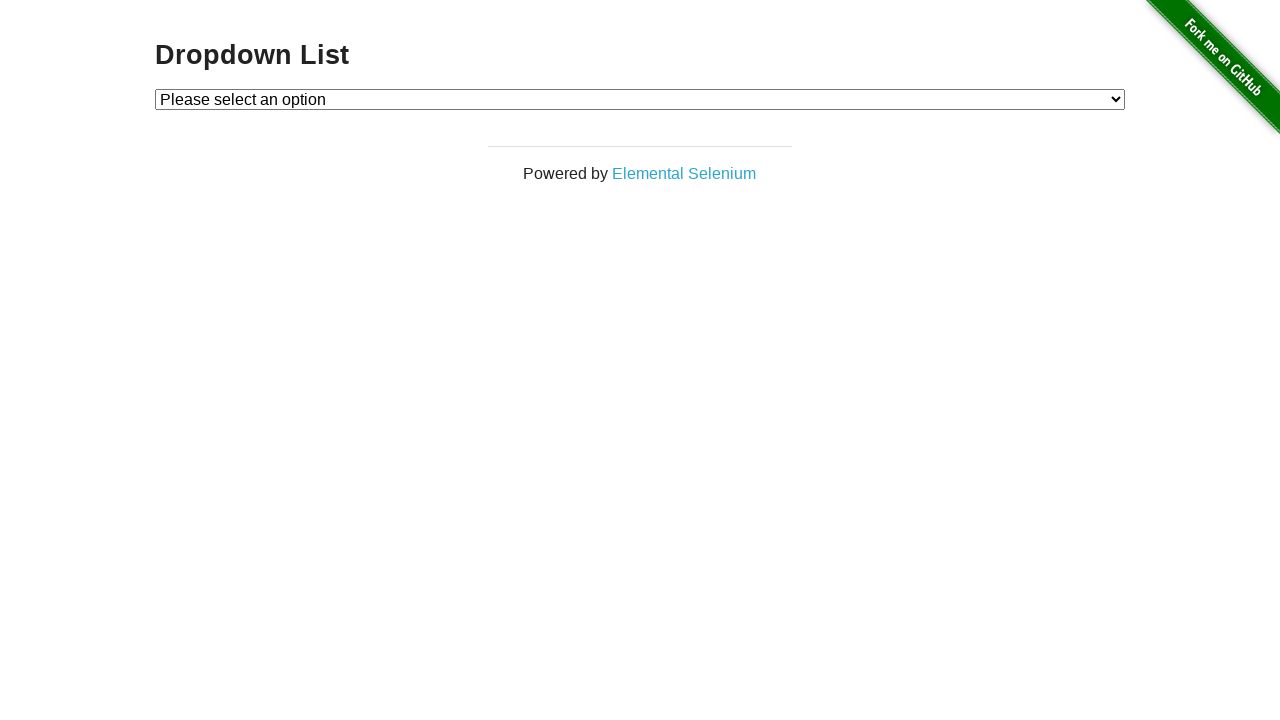

Located dropdown element
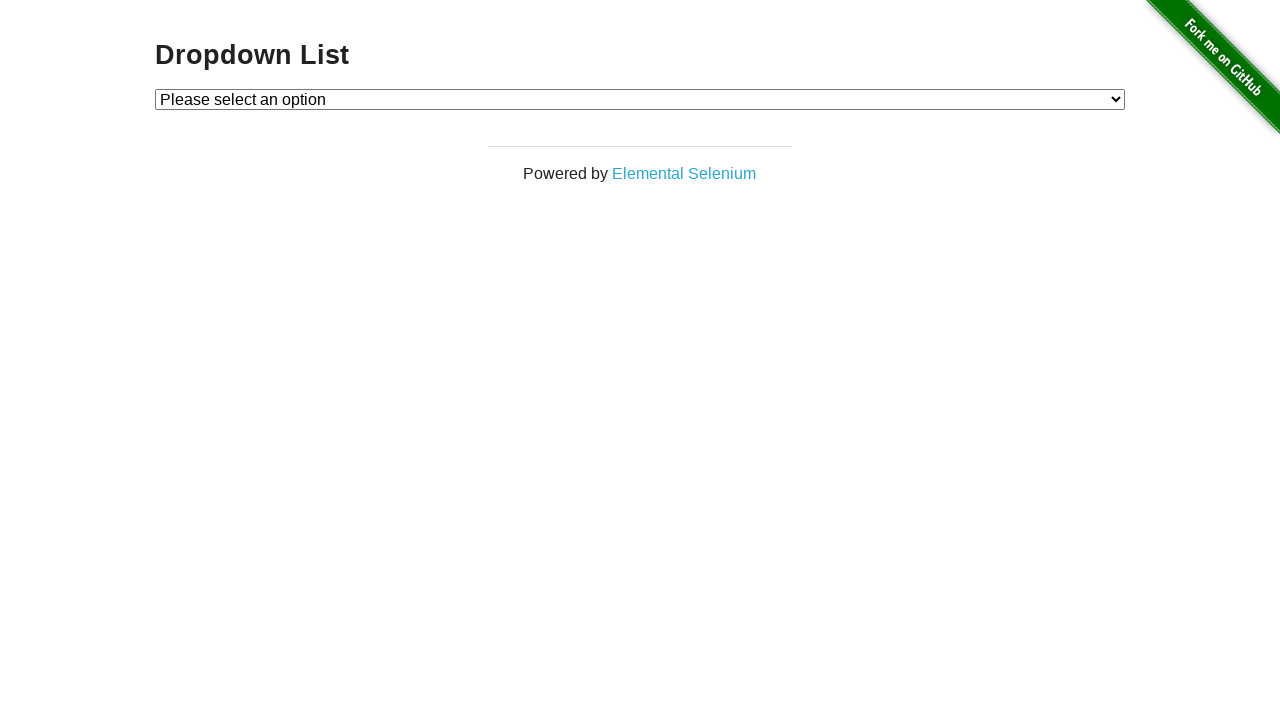

Selected Option 1 from dropdown menu on #dropdown
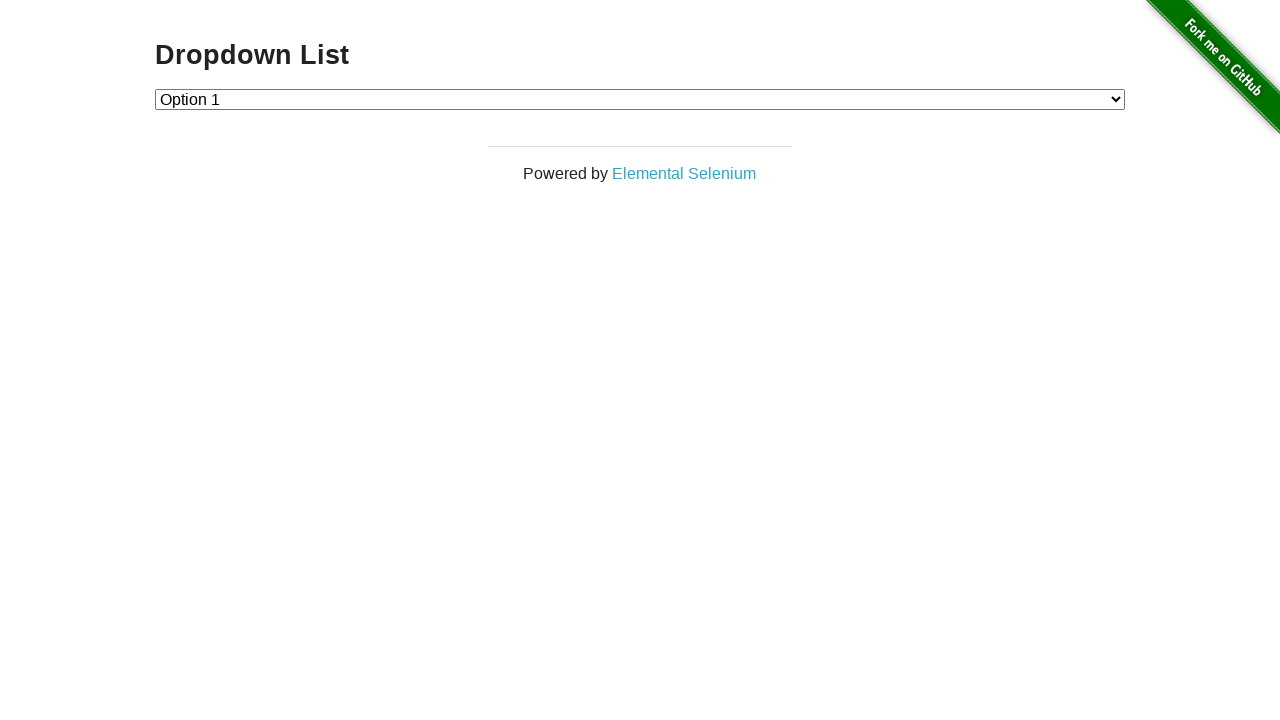

Retrieved selected option text
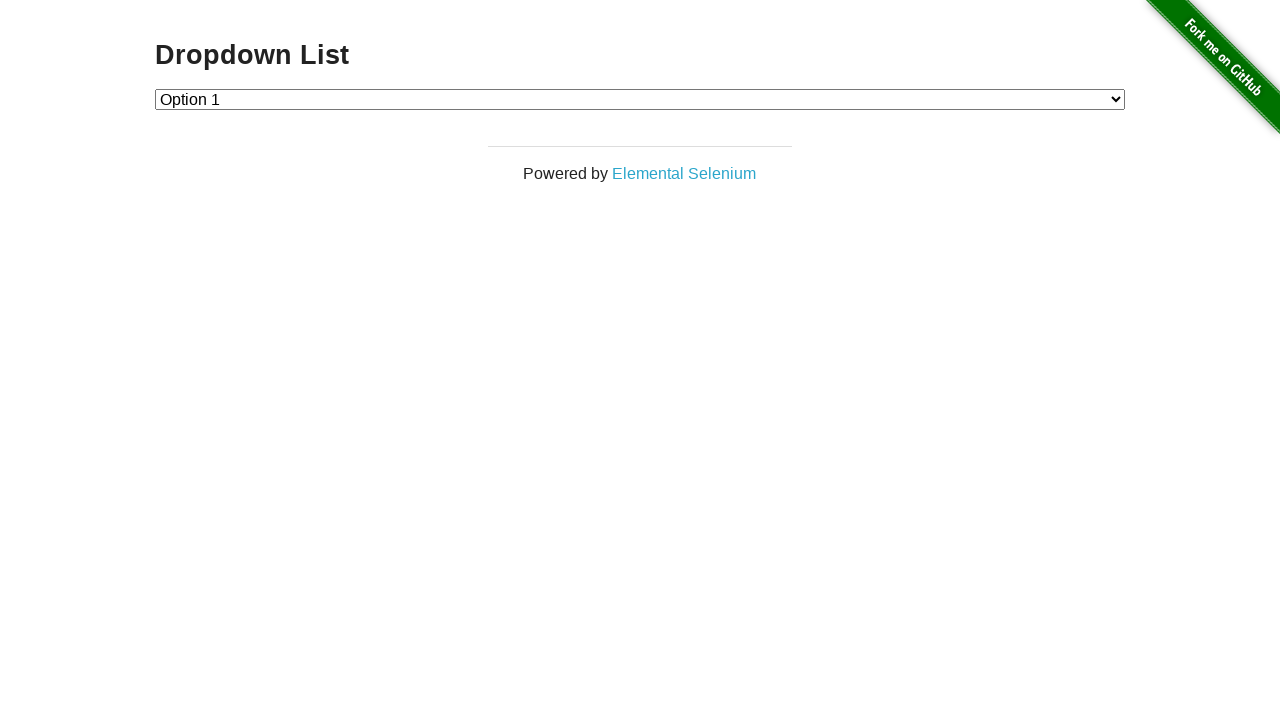

Verified selection: Option 1
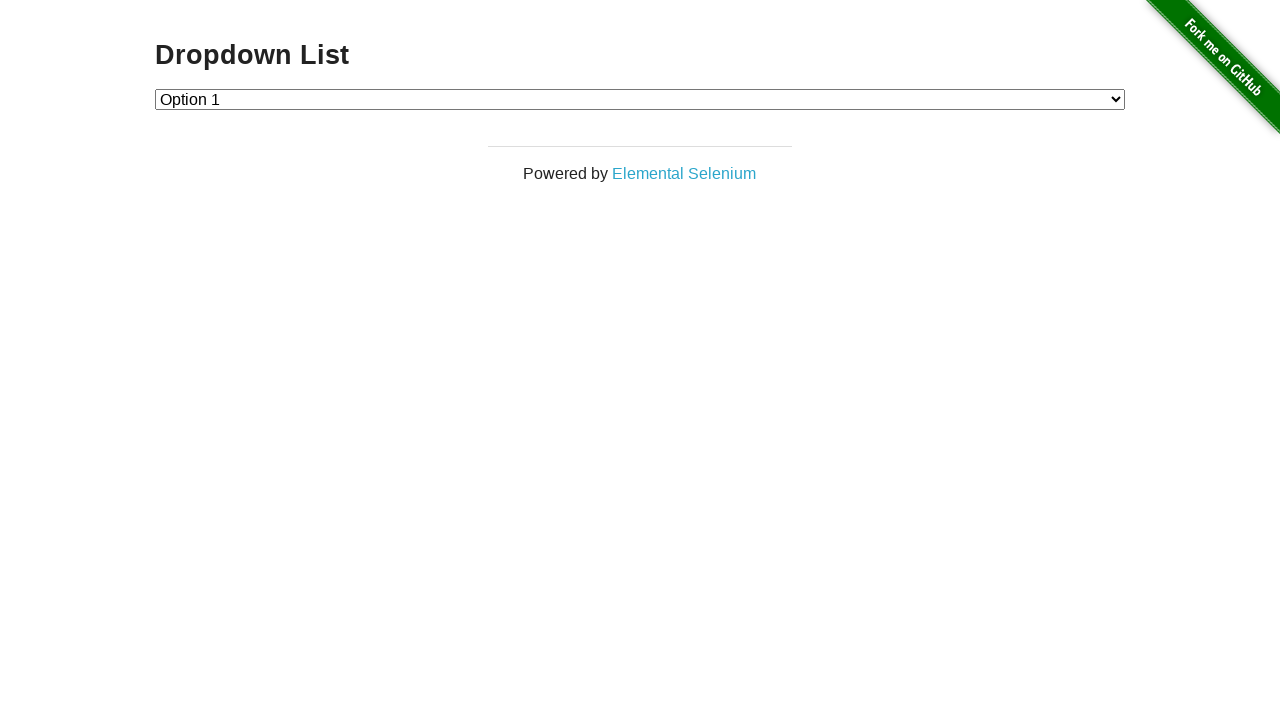

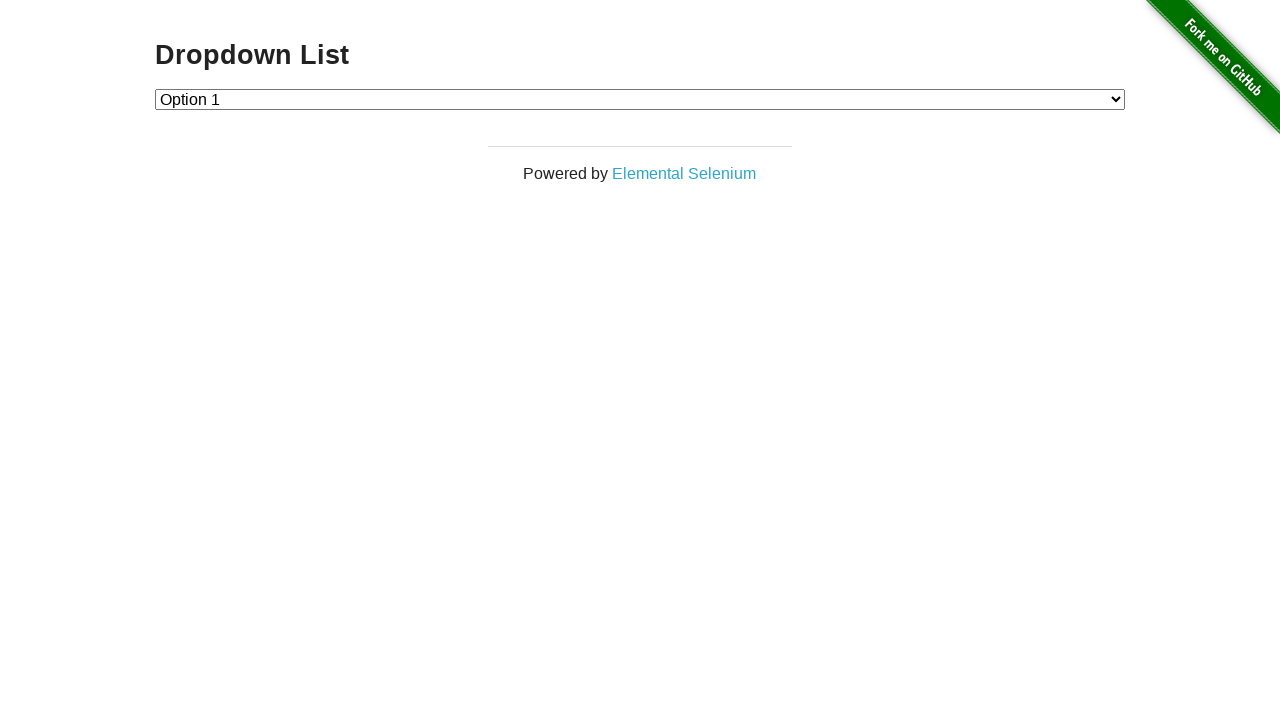